Waits for price to reach $100, books an item, then solves a mathematical captcha and submits the answer

Starting URL: http://suninjuly.github.io/explicit_wait2.html

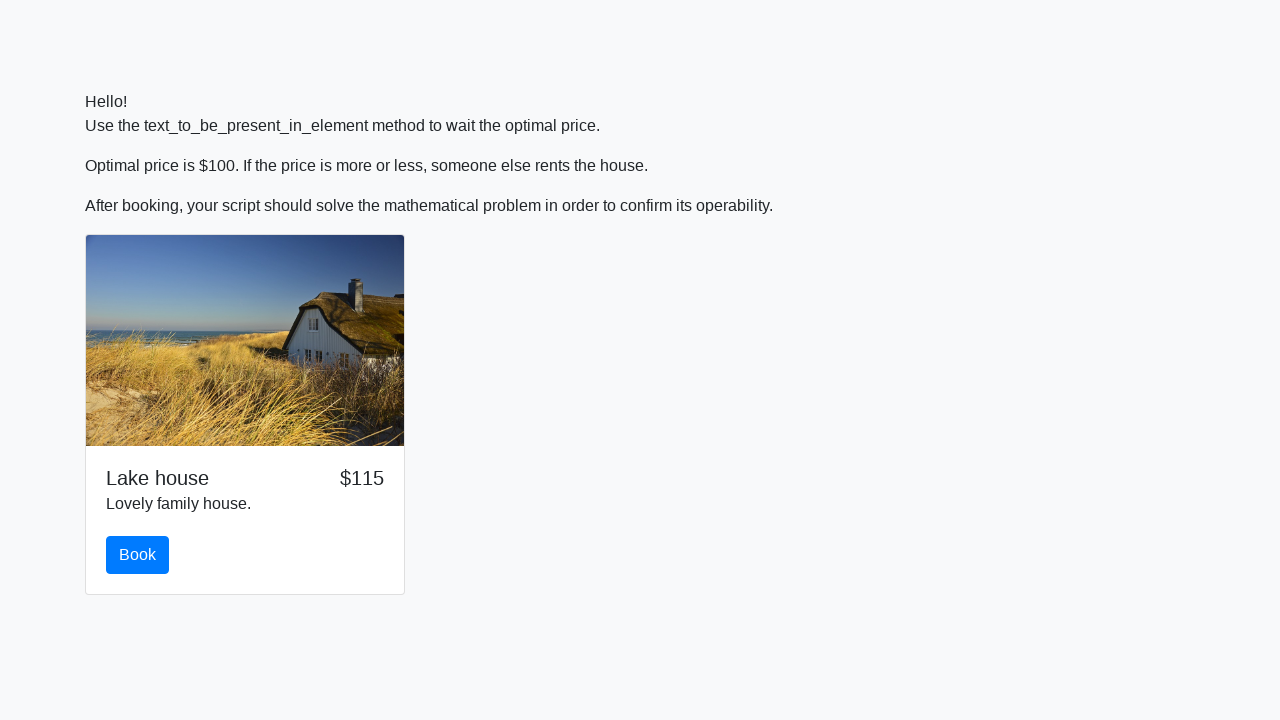

Waited for price to reach $100
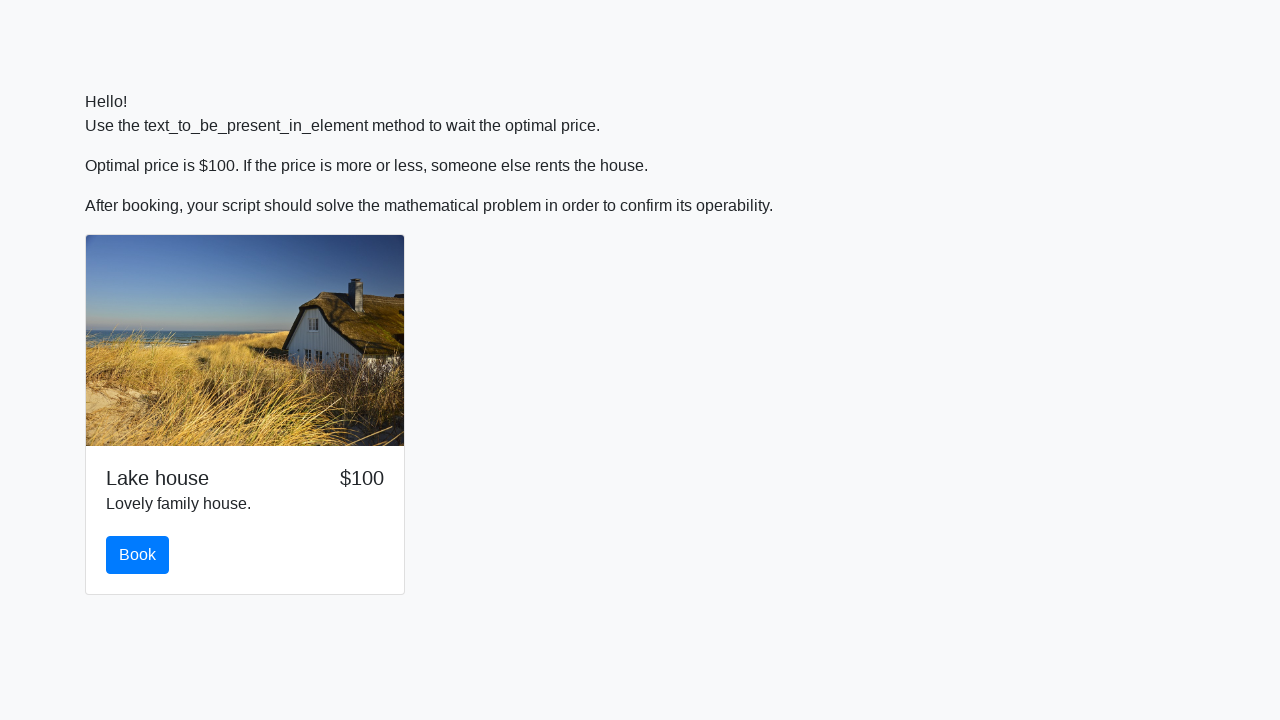

Clicked book button at (138, 555) on #book
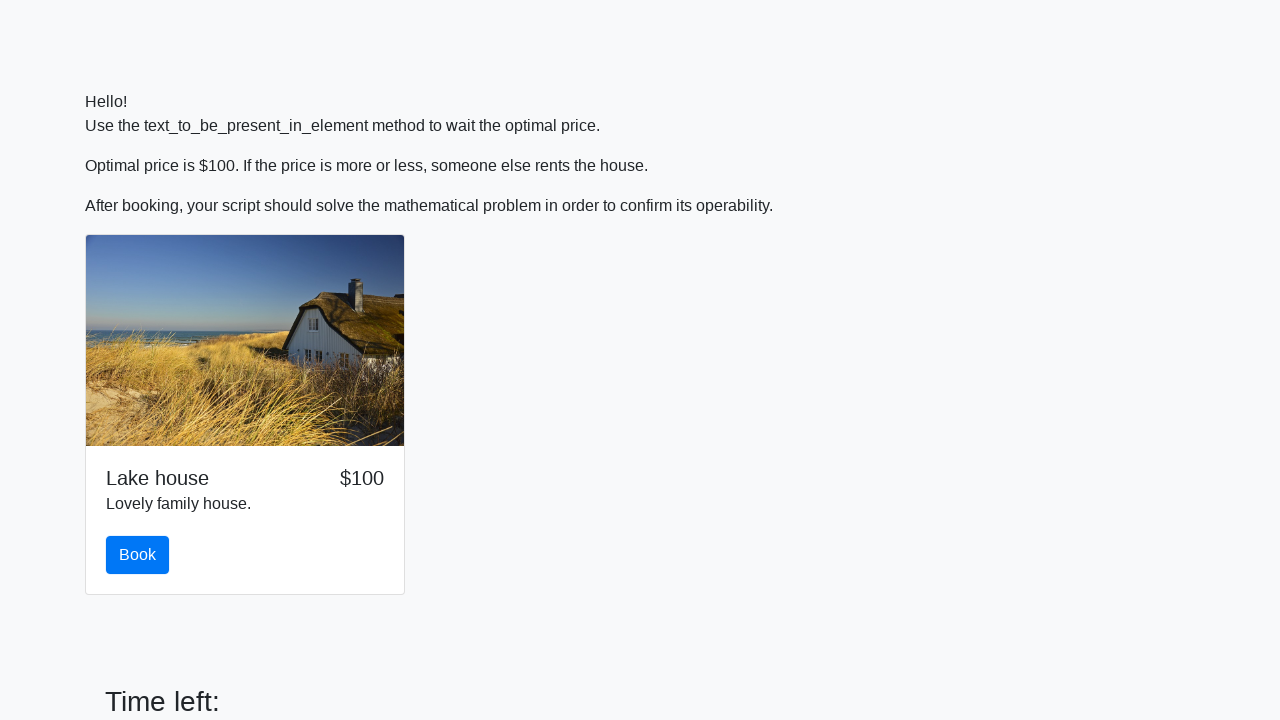

Retrieved input value for mathematical calculation
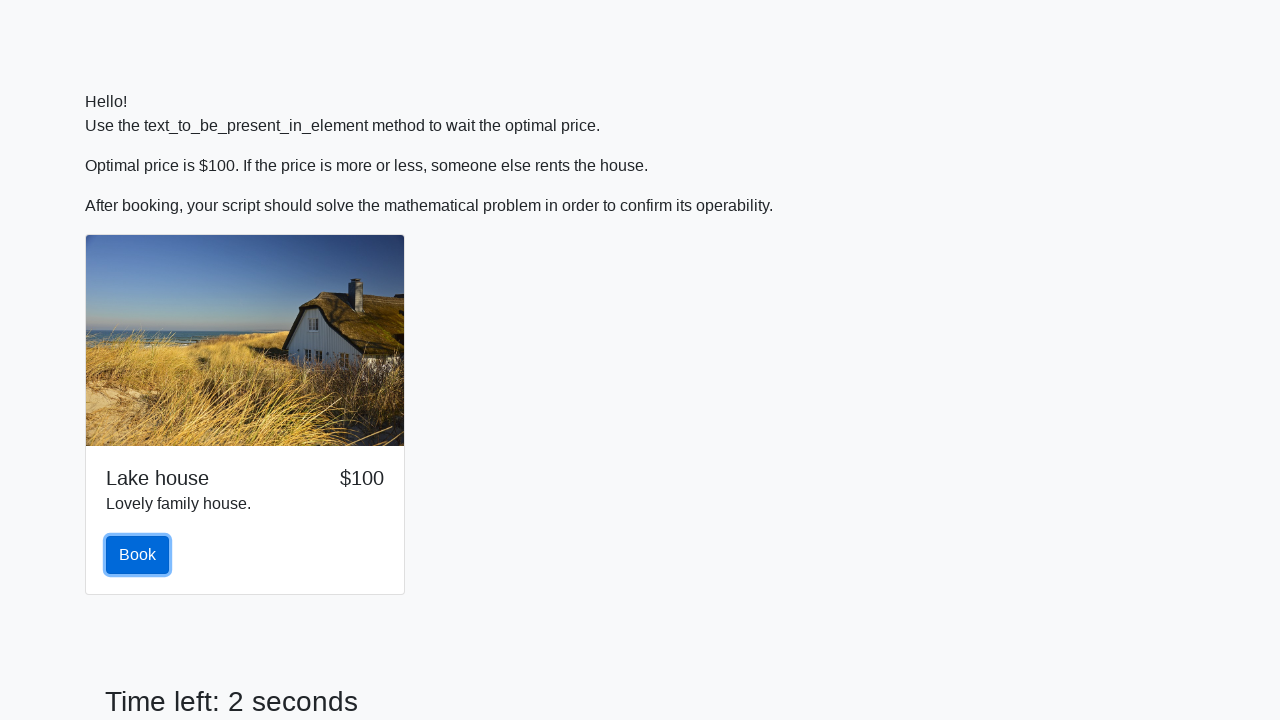

Calculated result using formula: log(abs(12*sin(770))) = 1.2970303990209993
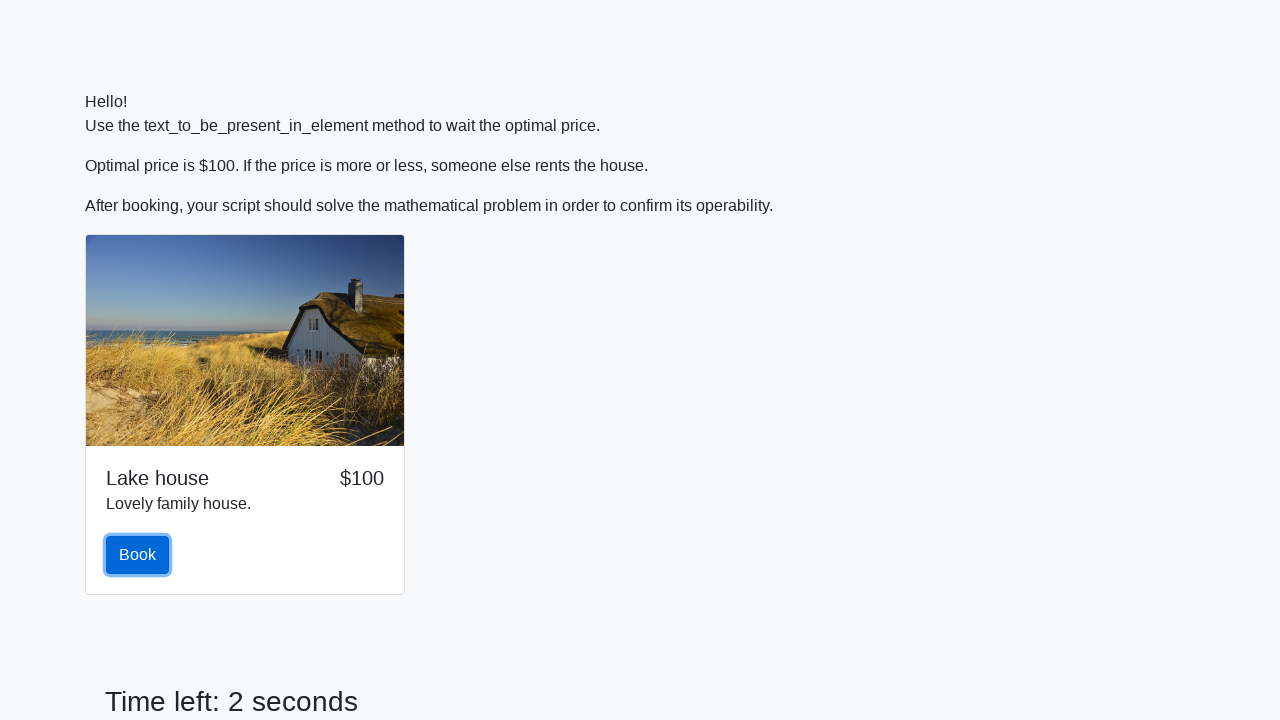

Filled answer field with calculated value: 1.2970303990209993 on #answer
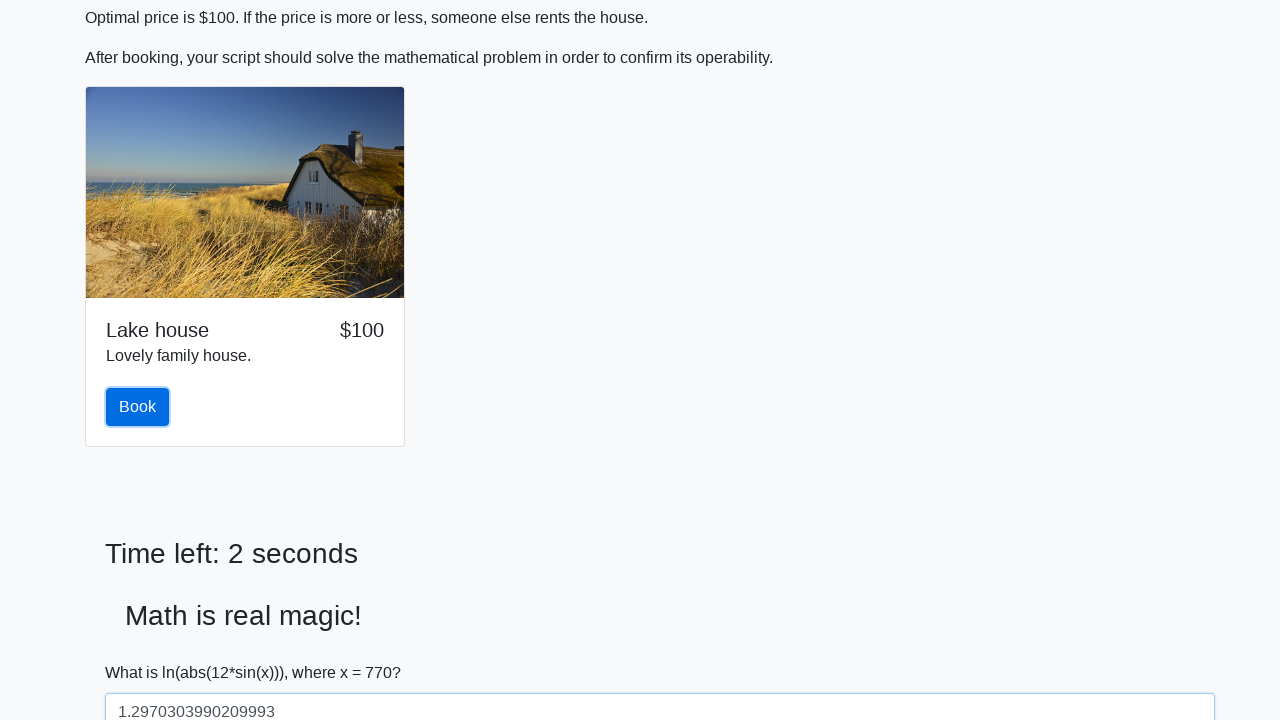

Clicked solve button to submit captcha answer at (143, 651) on #solve
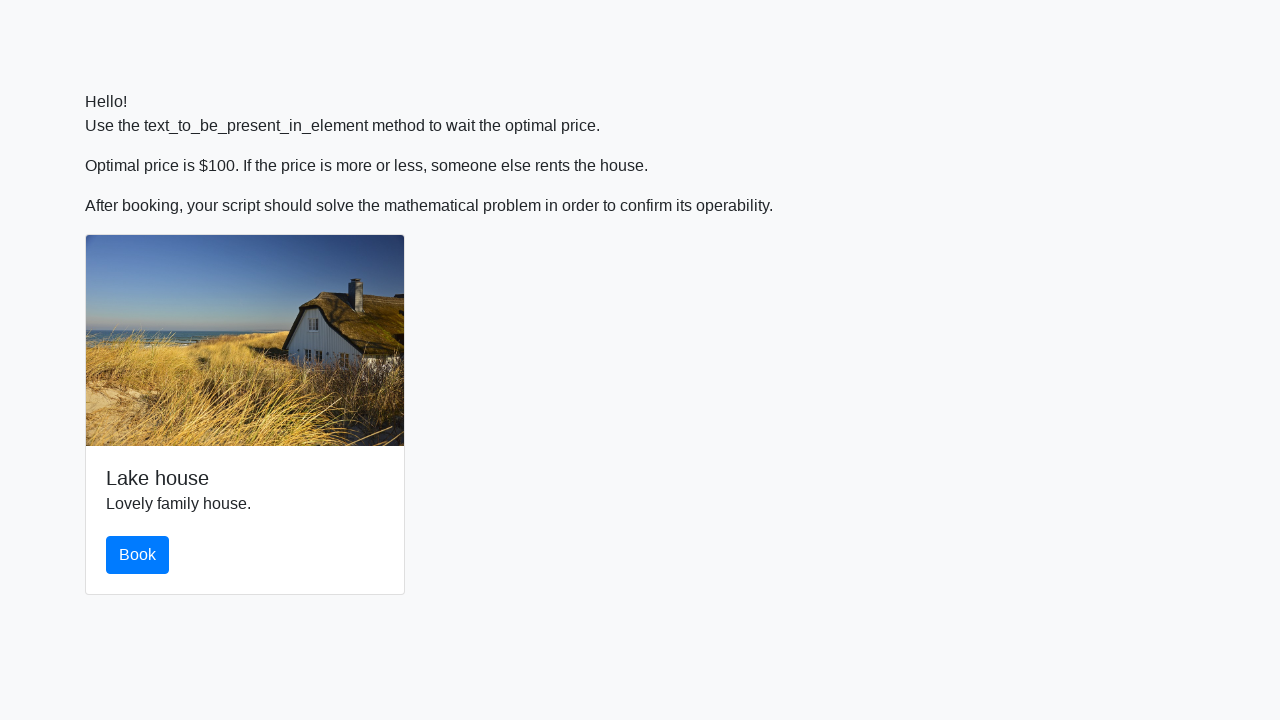

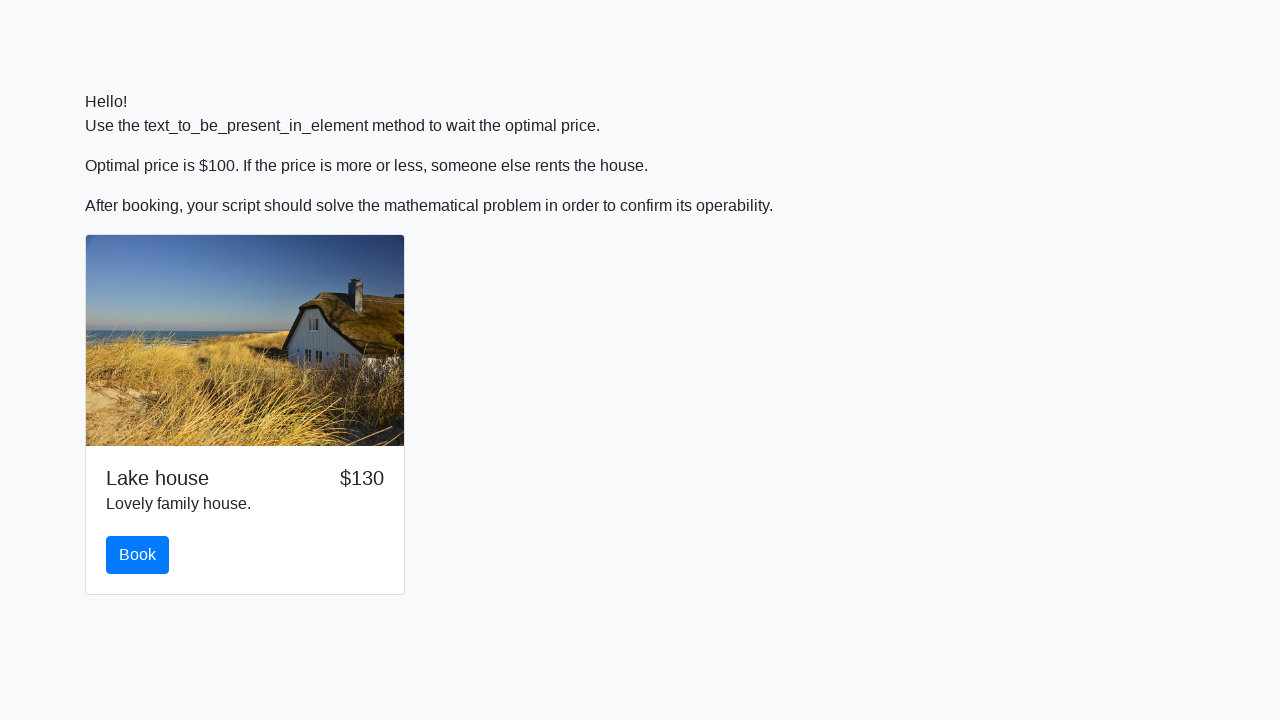